Tests checkbox functionality by waiting for checkbox states and then checking a checkbox element on a form testing page

Starting URL: http://only-testing-blog.blogspot.in/2014/01/textbox.html

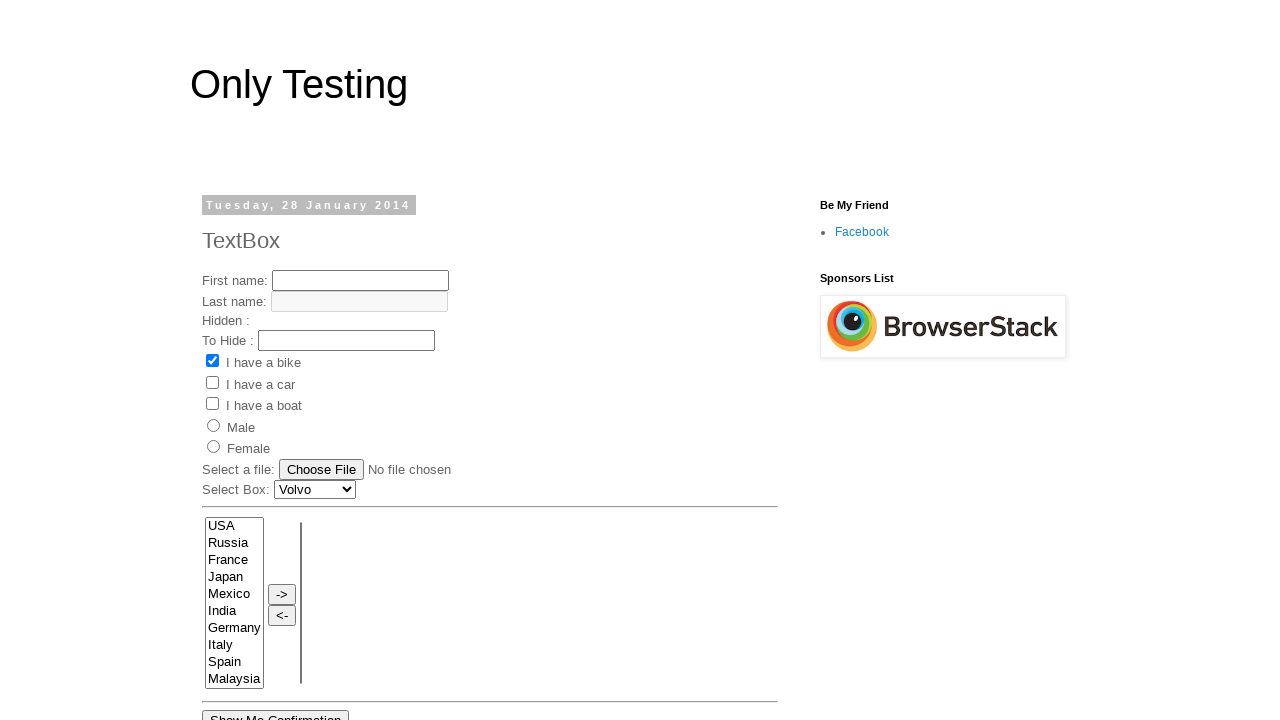

Navigated to form testing page
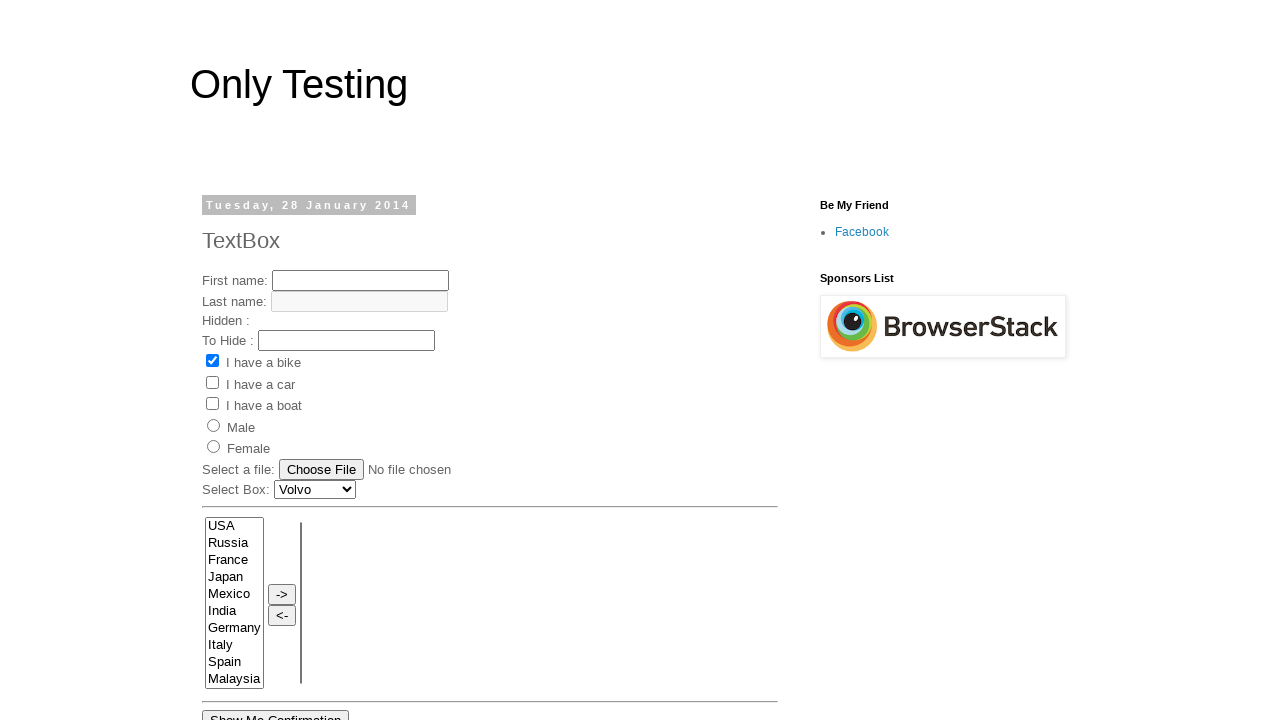

Waited for checkbox 1 to be unchecked
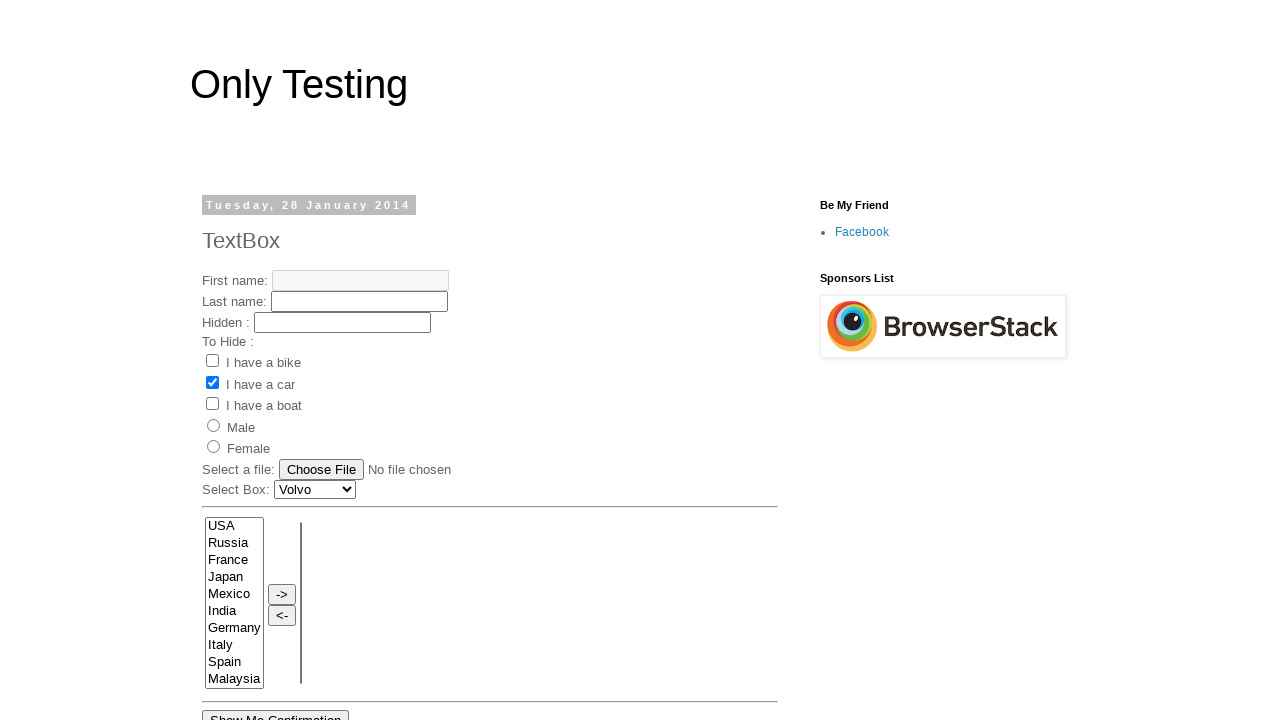

Waited for checkbox 2 to be checked
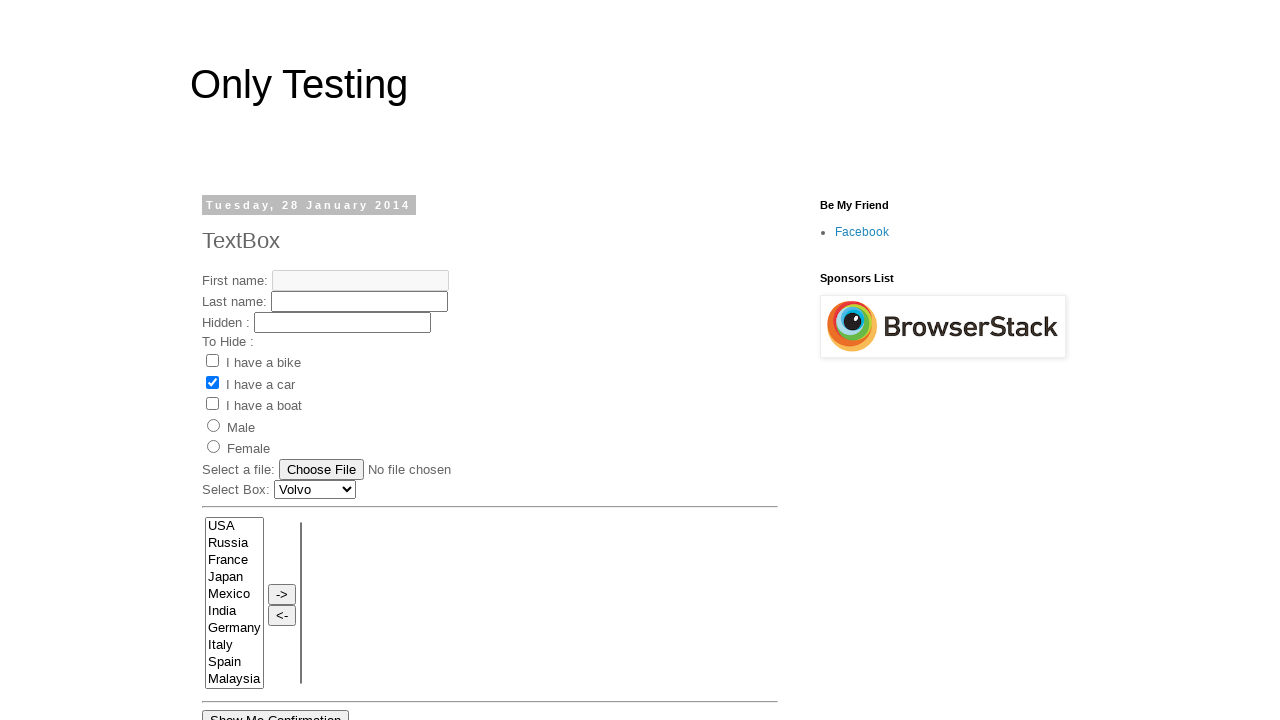

Checked checkbox 3 at (212, 404) on #check3
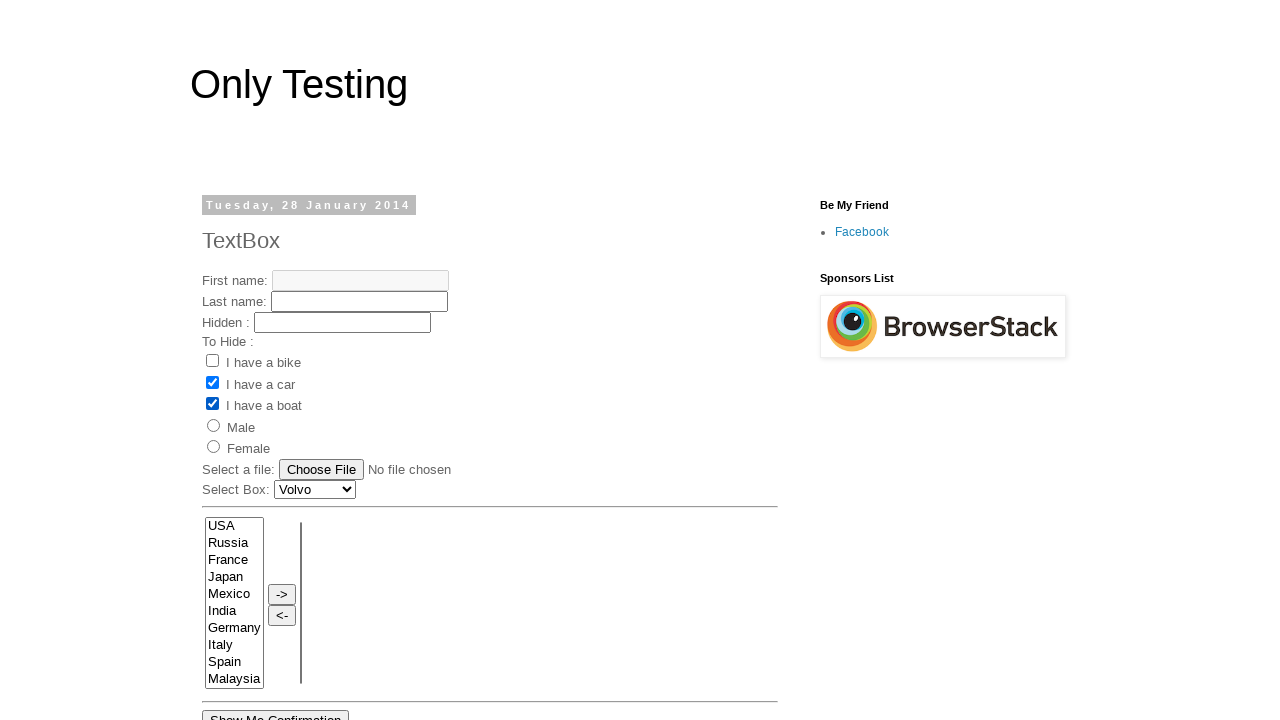

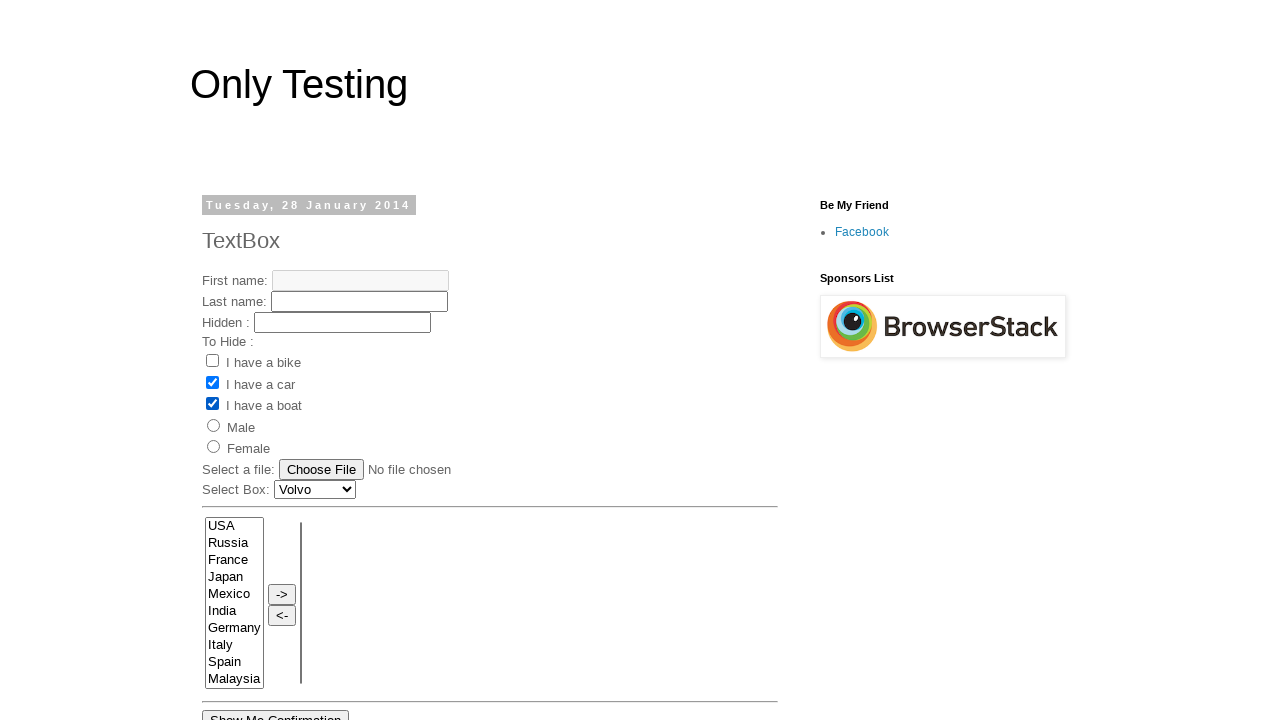